Tests autocomplete dropdown functionality by typing partial text and selecting a country from the suggestions

Starting URL: https://rahulshettyacademy.com/dropdownsPractise/

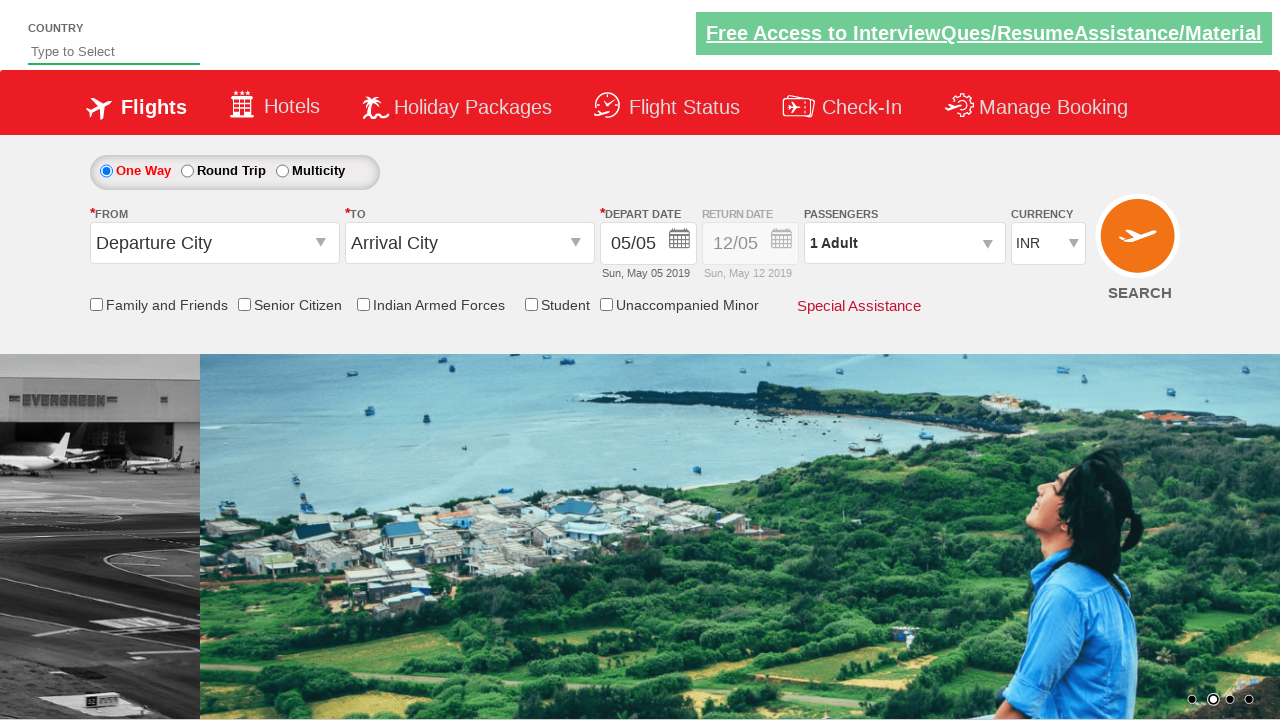

Filled autosuggest field with 'ind' on #autosuggest
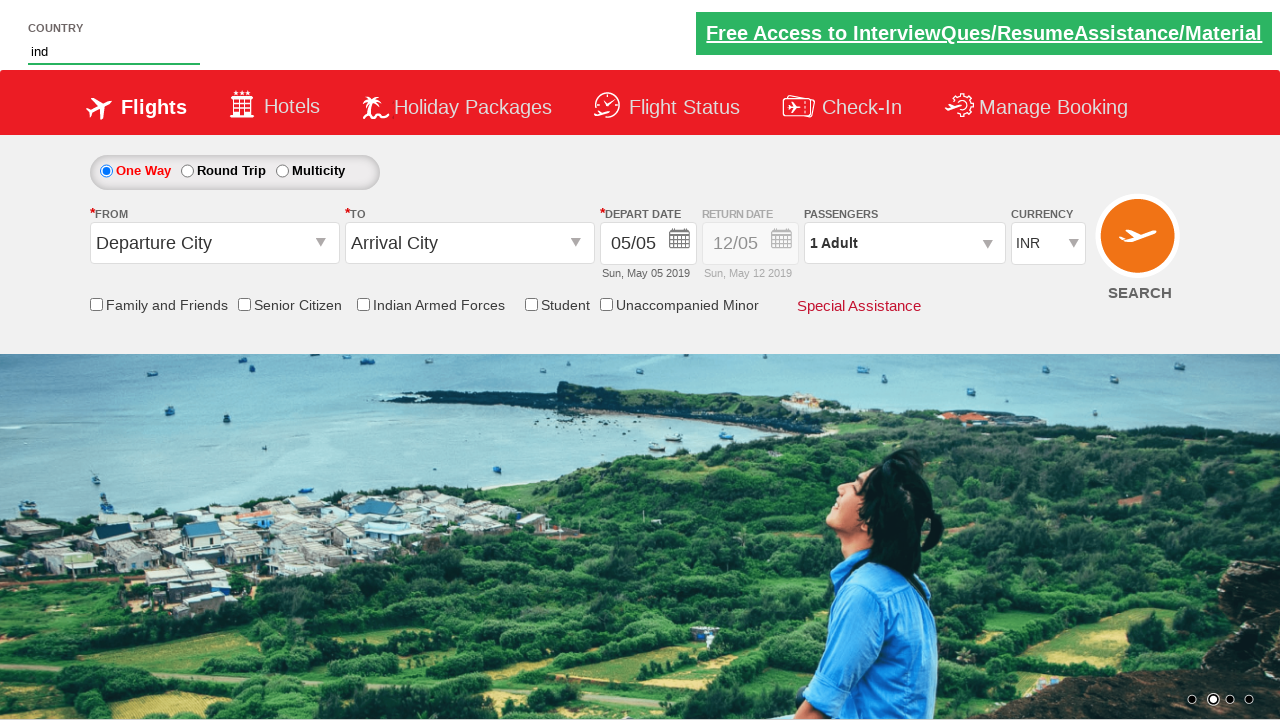

Dropdown suggestions appeared
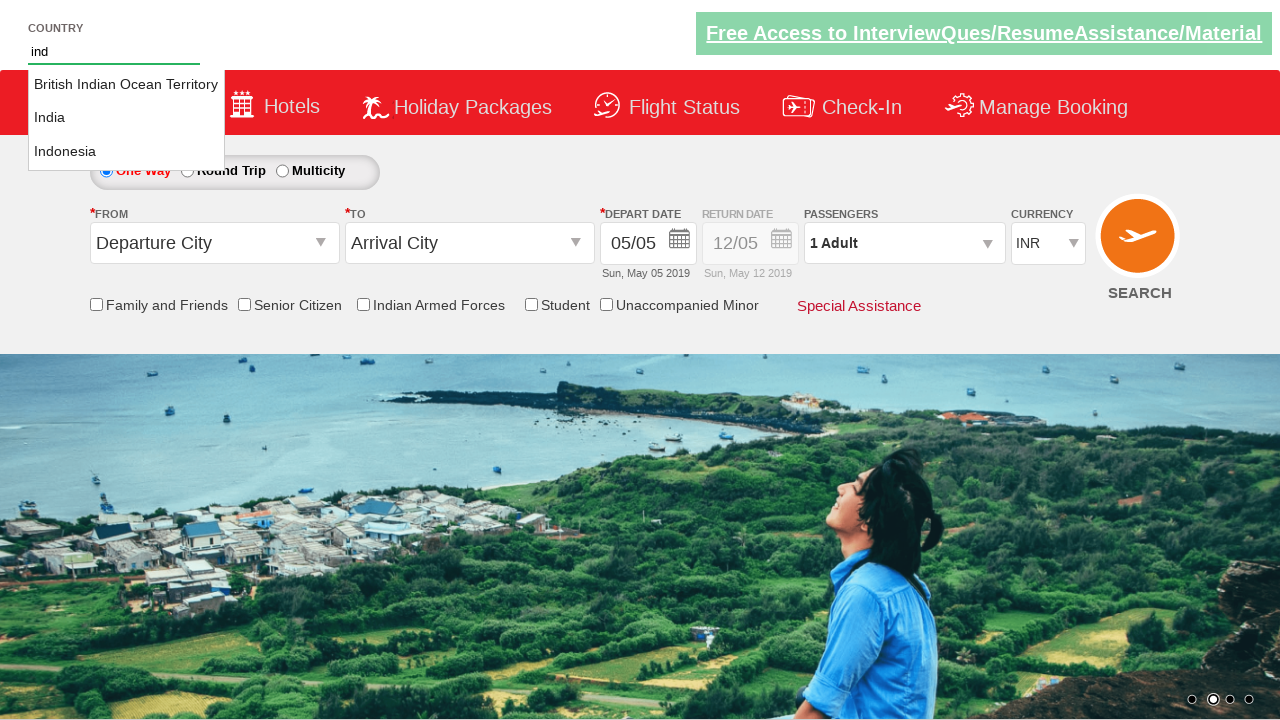

Retrieved all country suggestions from dropdown
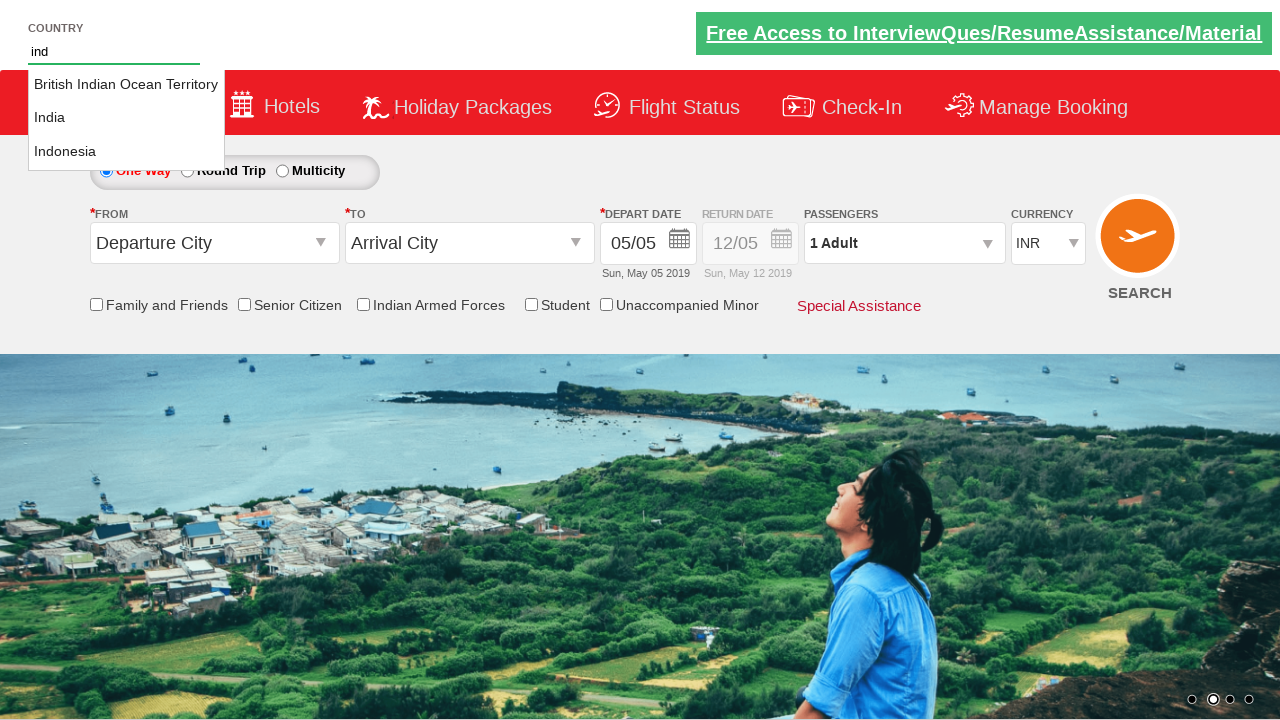

Clicked on 'India' from the dropdown suggestions at (126, 118) on li.ui-menu-item a >> nth=1
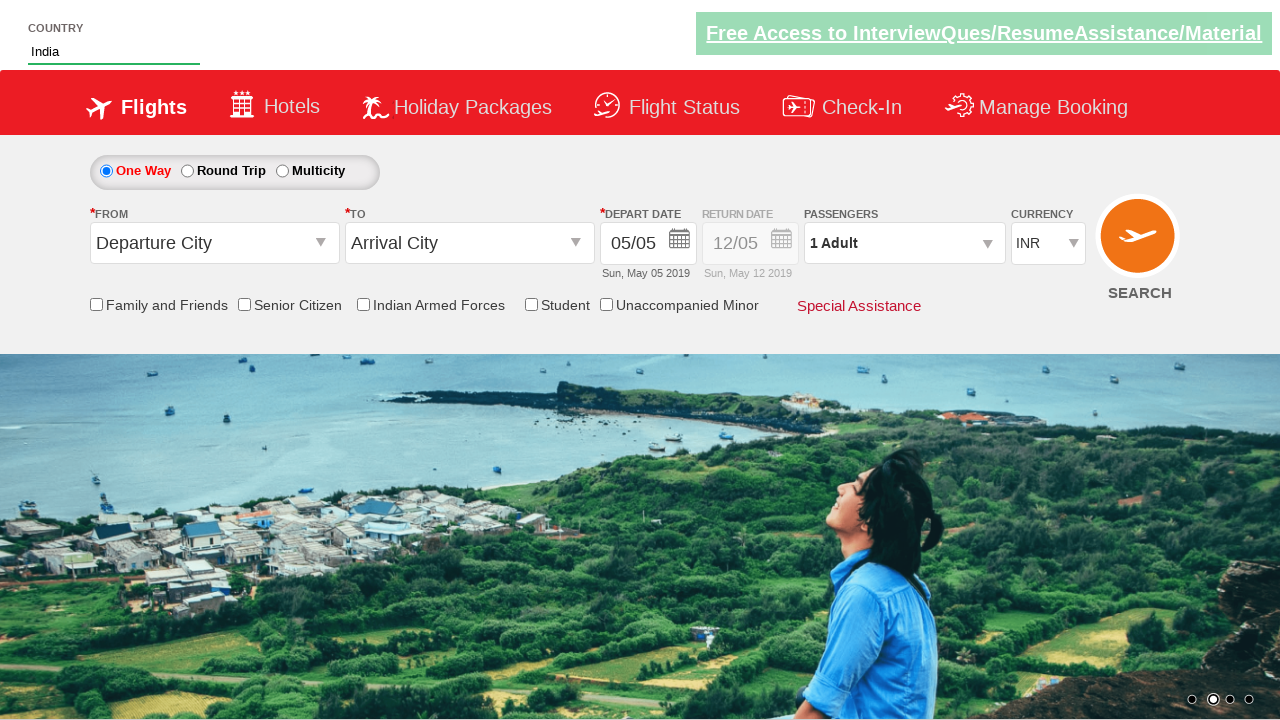

Verified that 'India' was selected in the autosuggest field
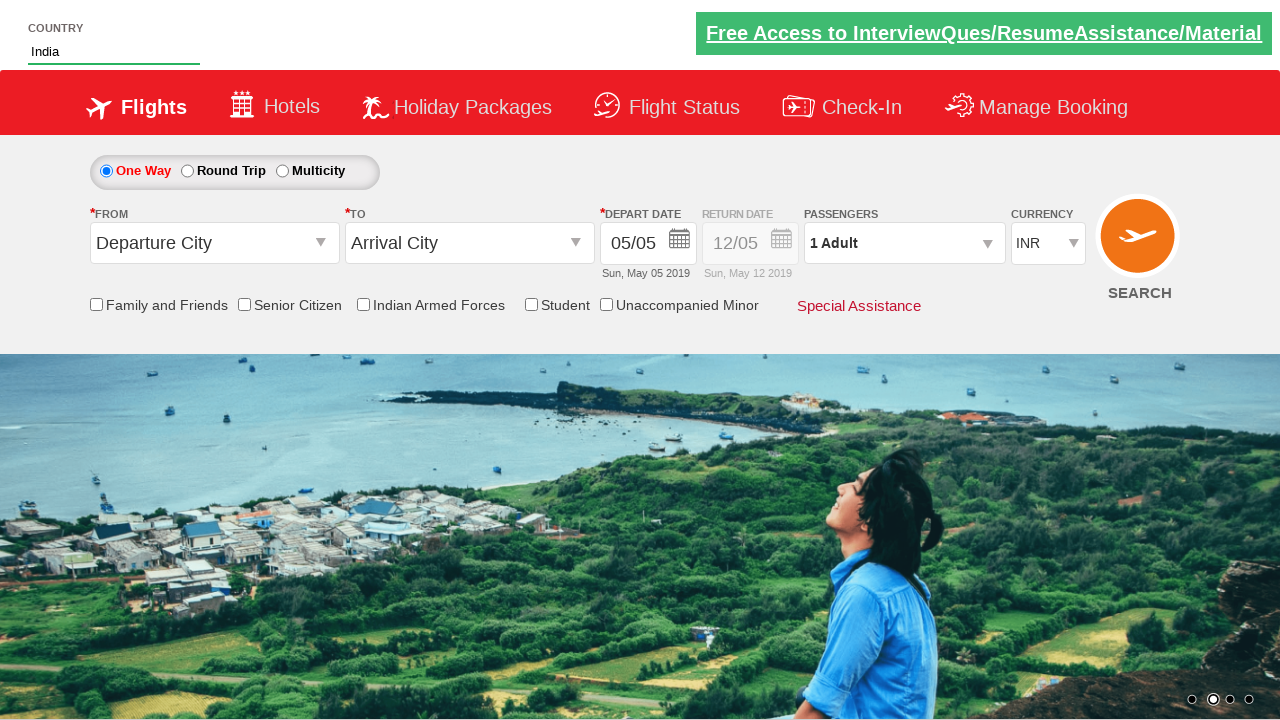

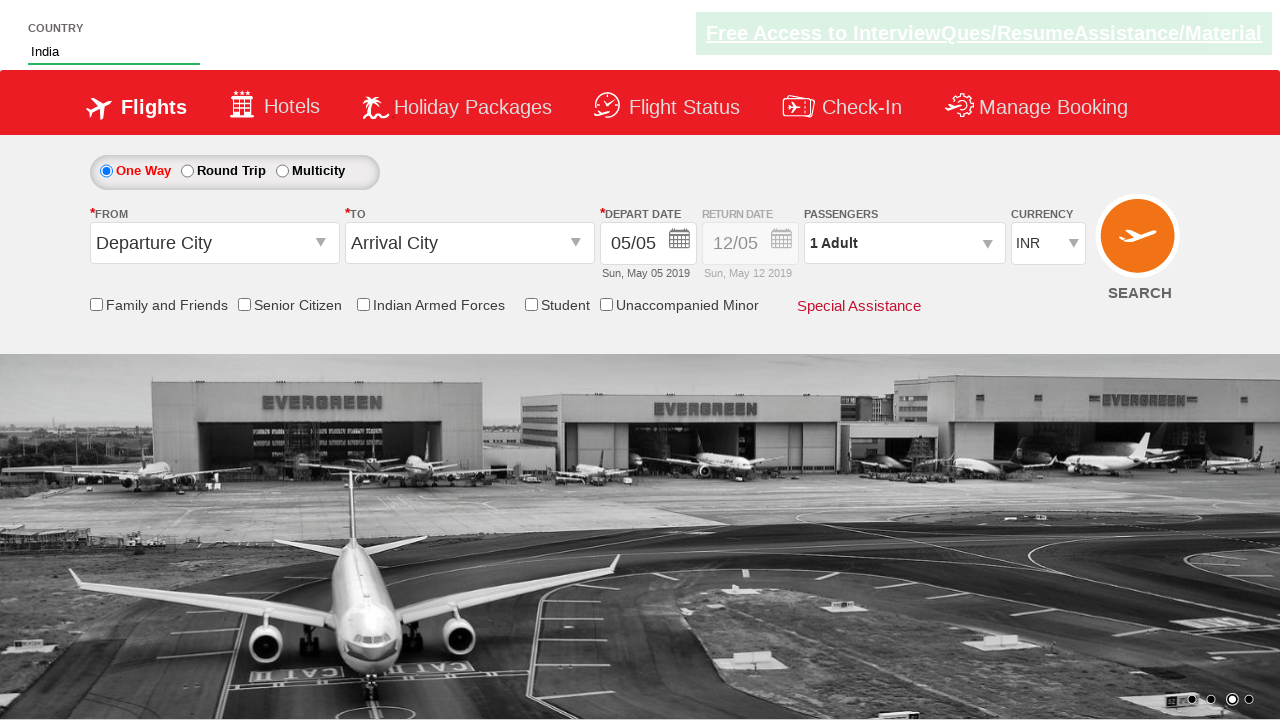